Tests JavaScript alert functionality by triggering an alert, accepting it, and verifying the success message

Starting URL: http://the-internet.herokuapp.com/javascript_alerts

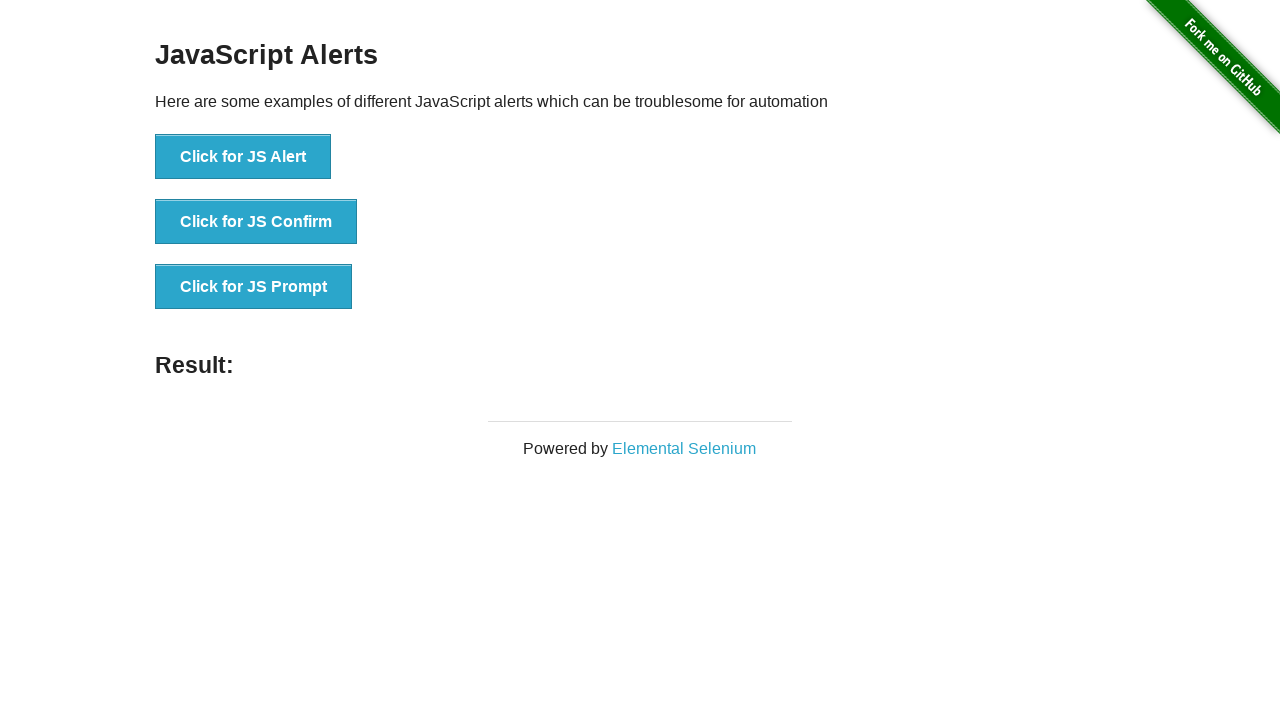

Clicked button to trigger JavaScript alert at (243, 157) on xpath=//button[text()='Click for JS Alert']
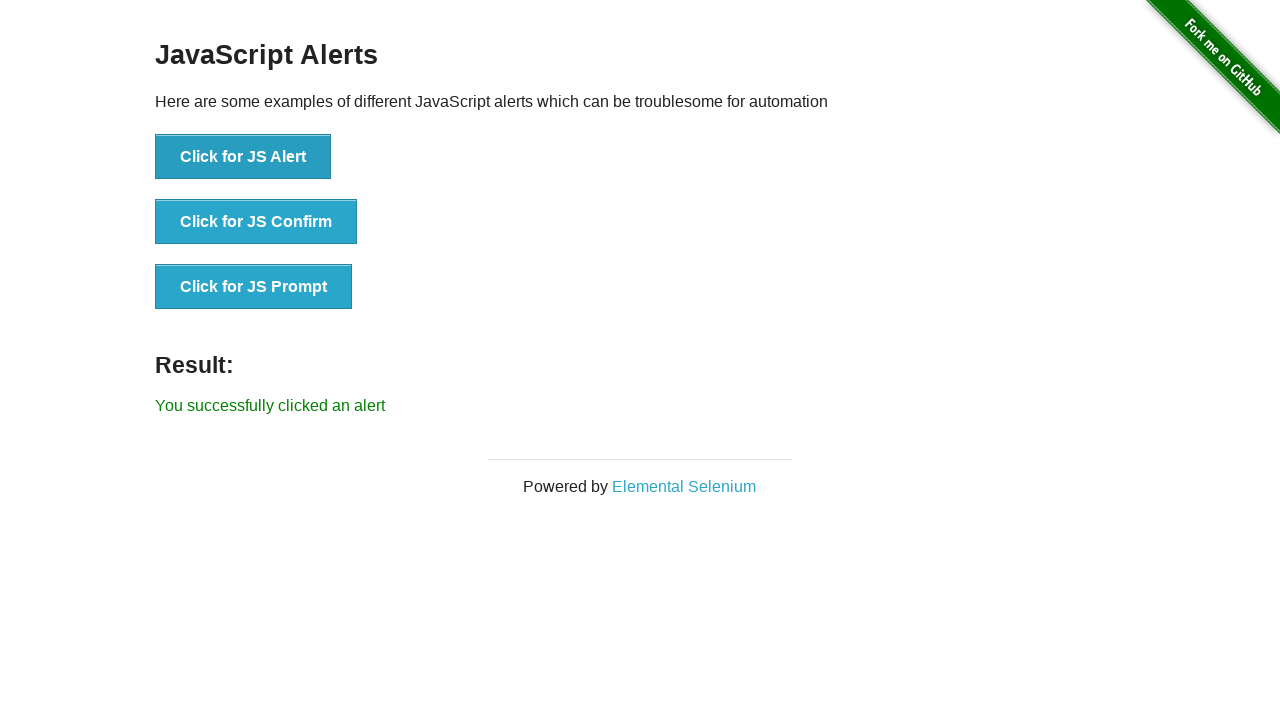

Set up dialog handler to accept alerts
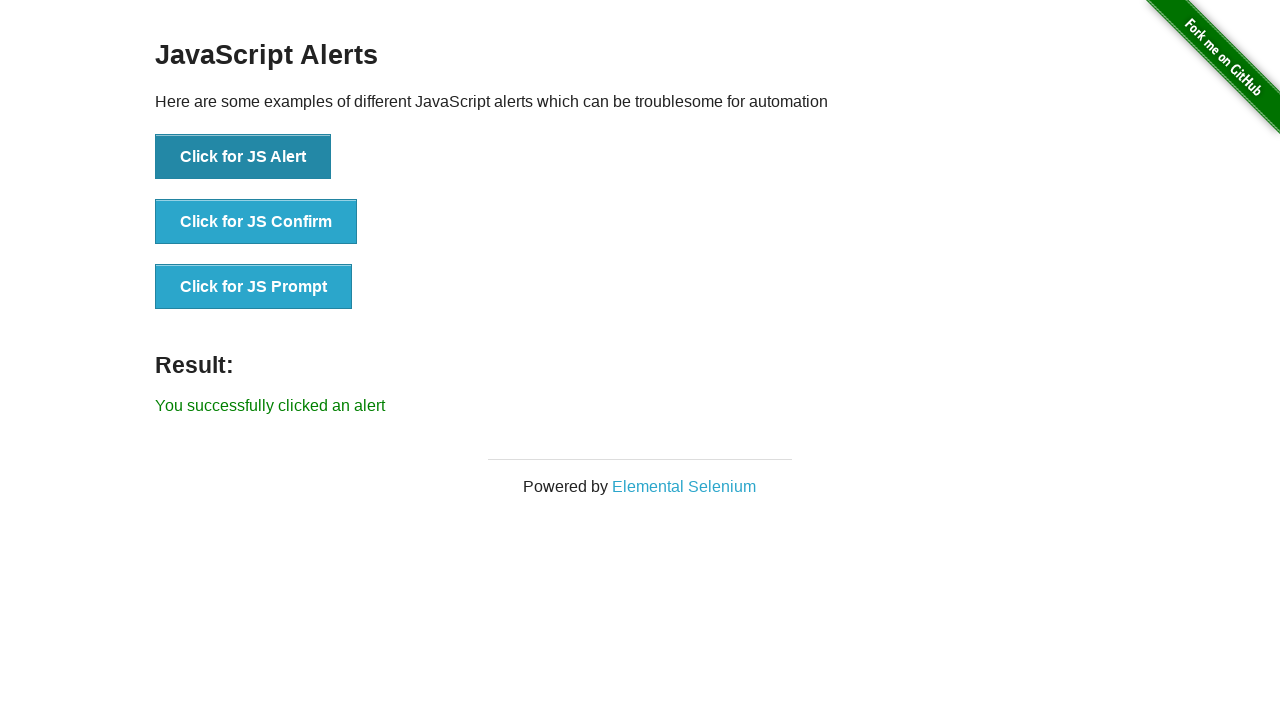

Clicked button to trigger JavaScript alert again at (243, 157) on xpath=//button[text()='Click for JS Alert']
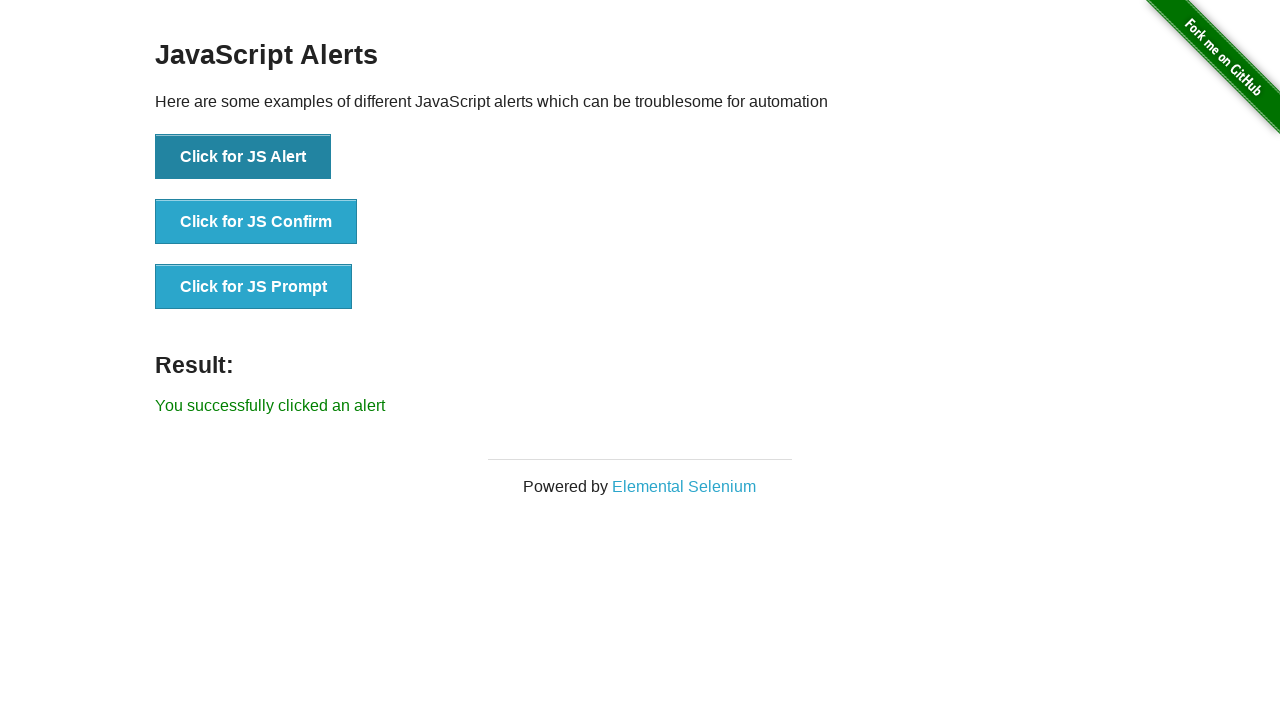

Retrieved result text from page
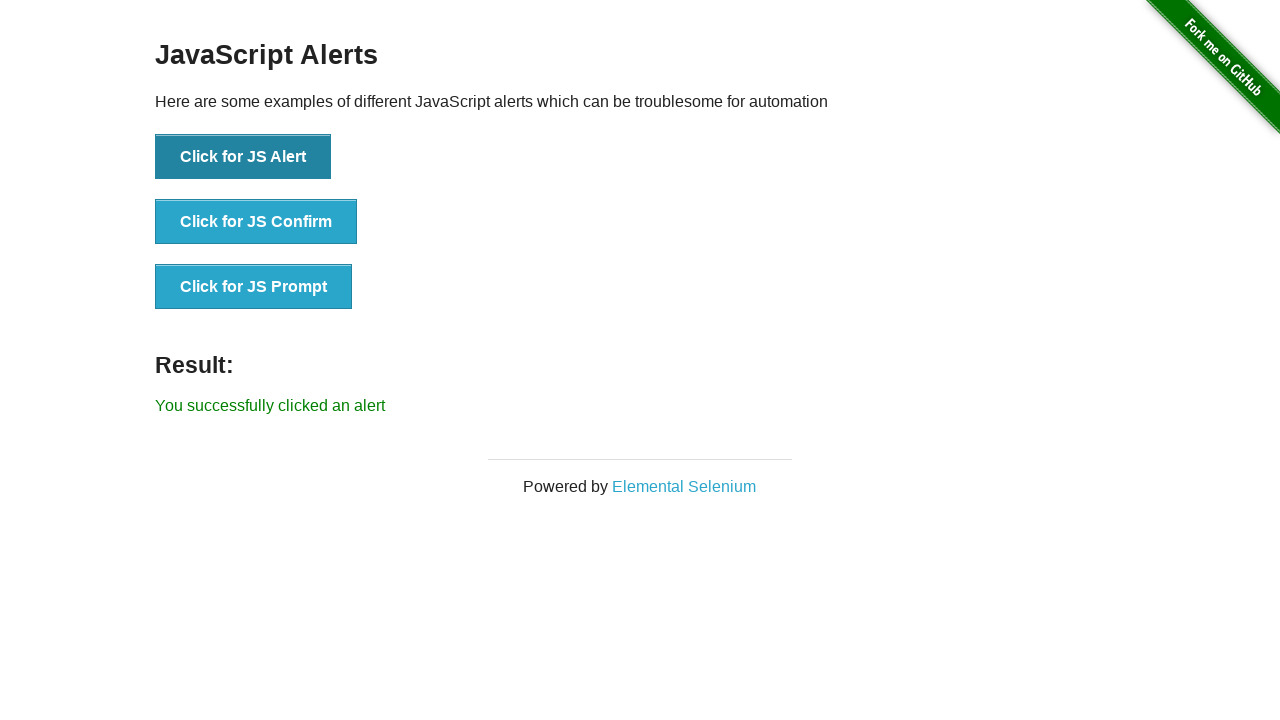

Verified success message 'You successfully clicked an alert' is present in result text
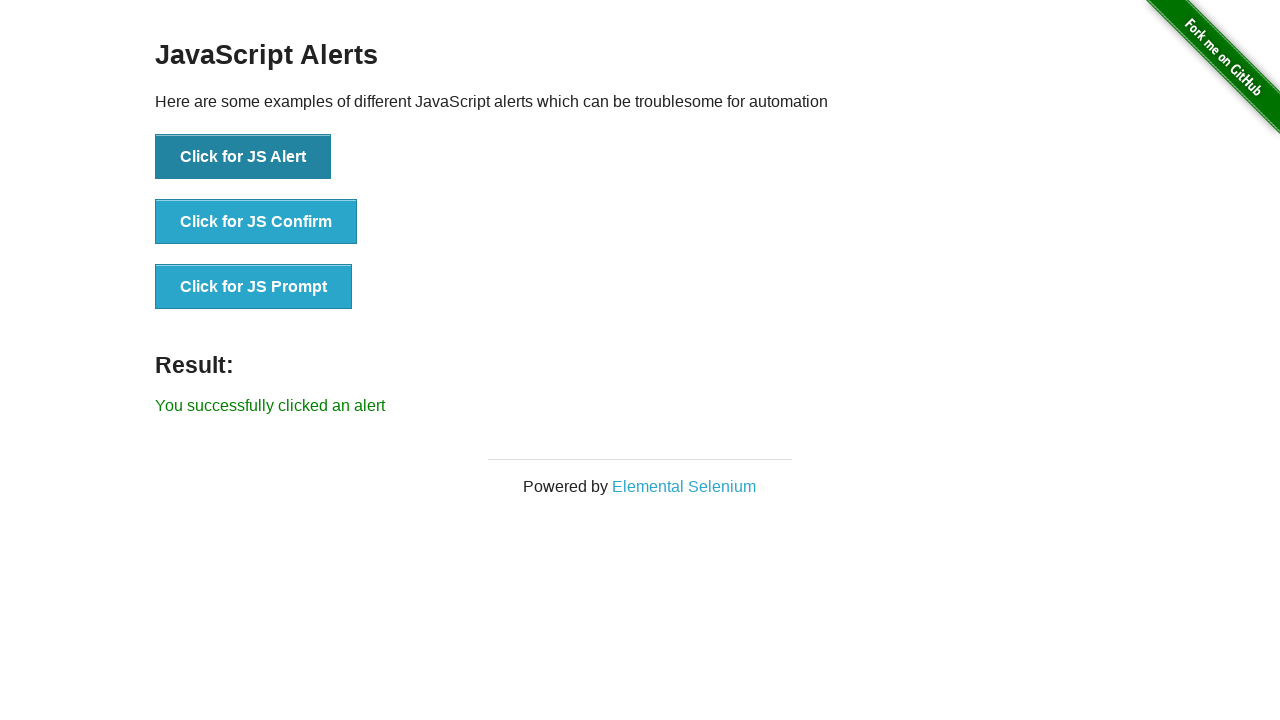

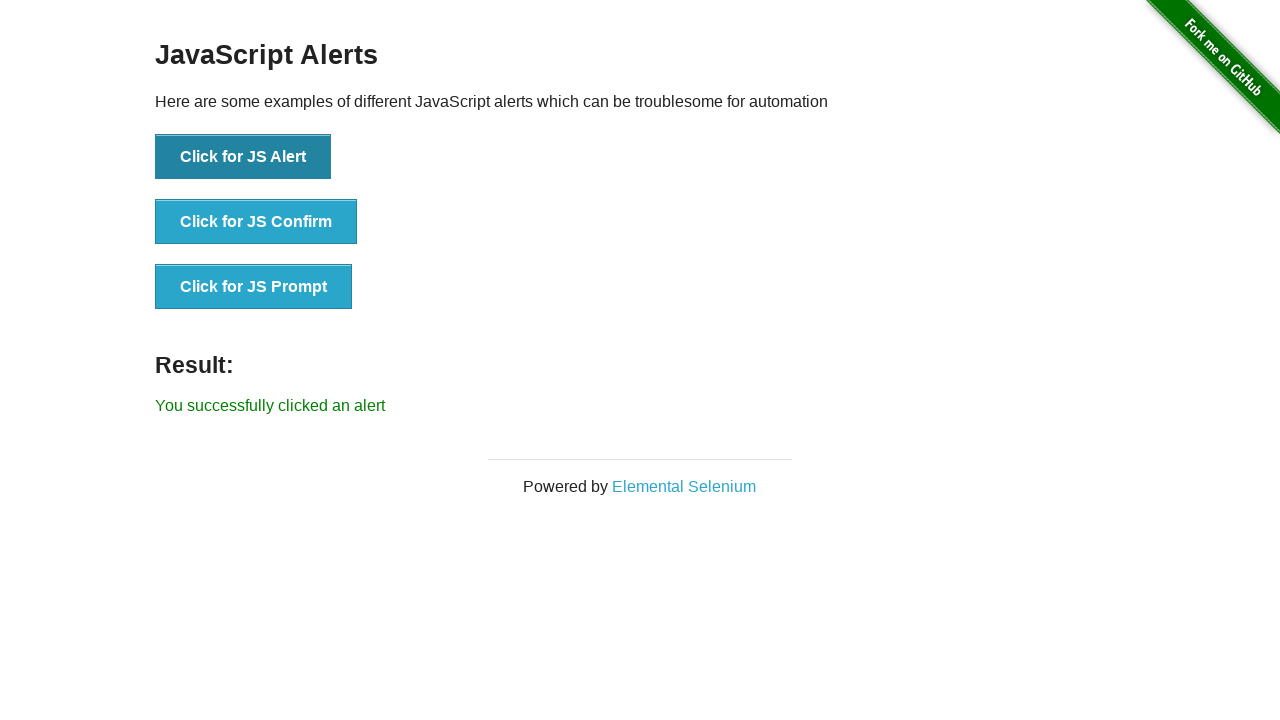